Tests form filling functionality including name, message fields, solving a math captcha, and submitting the form

Starting URL: https://ultimateqa.com/filling-out-forms/

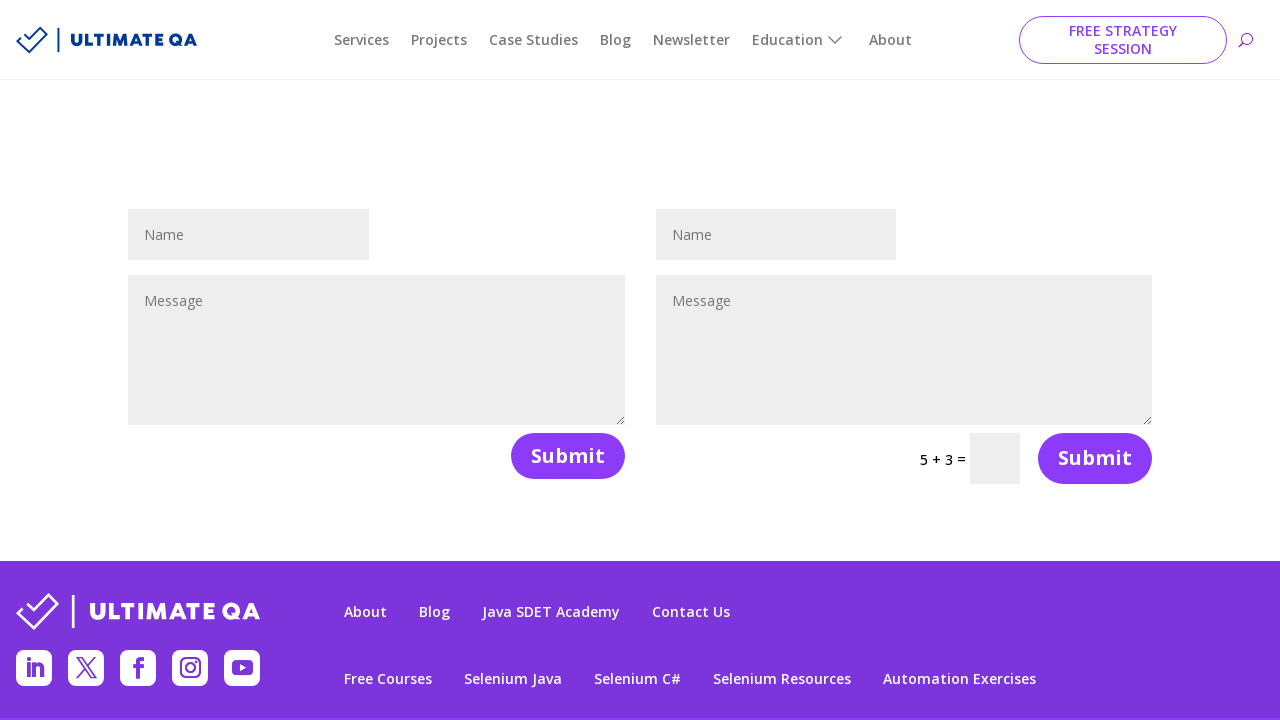

Name field is visible and ready to fill
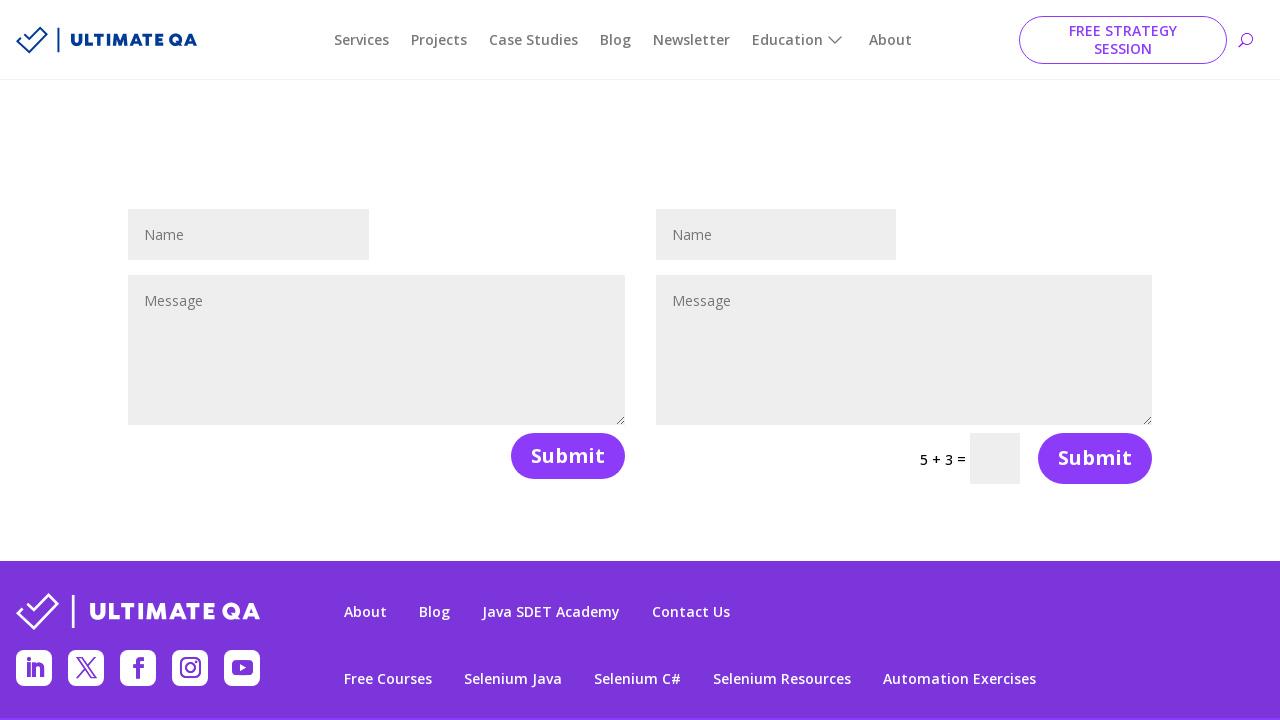

Filled name field with 'John Smith' on #et_pb_contact_name_1
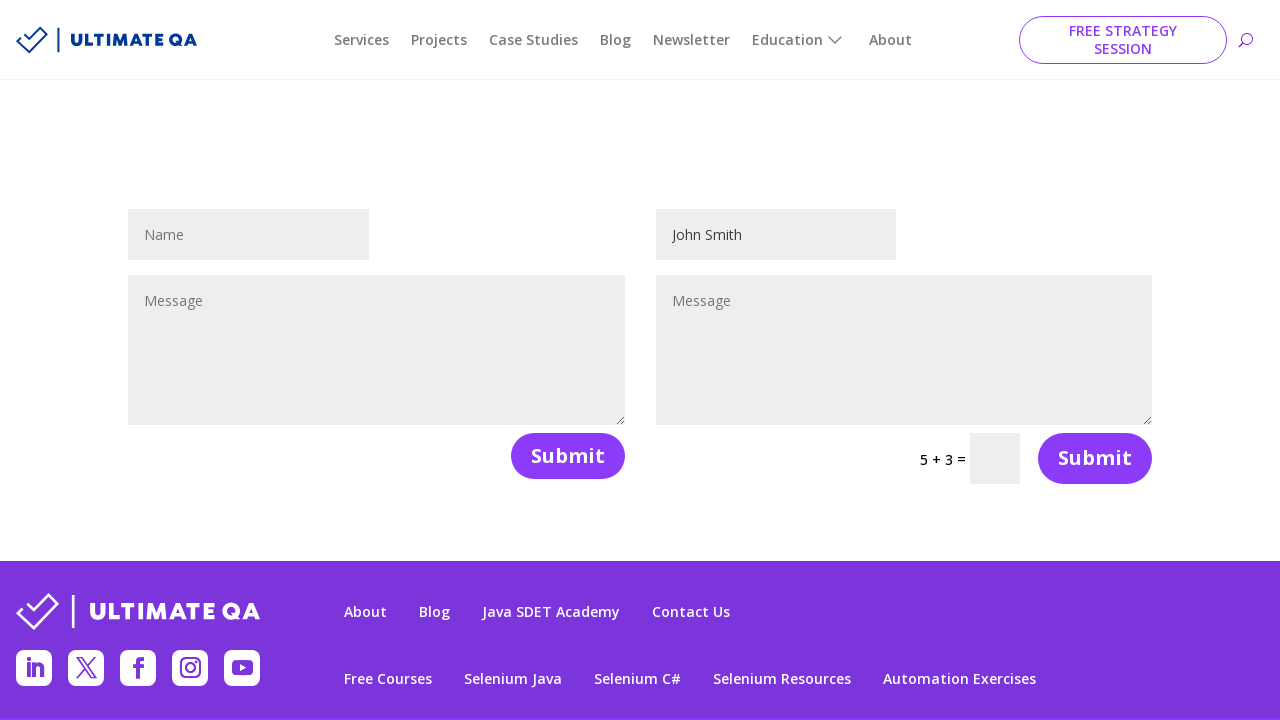

Message field is visible and ready to fill
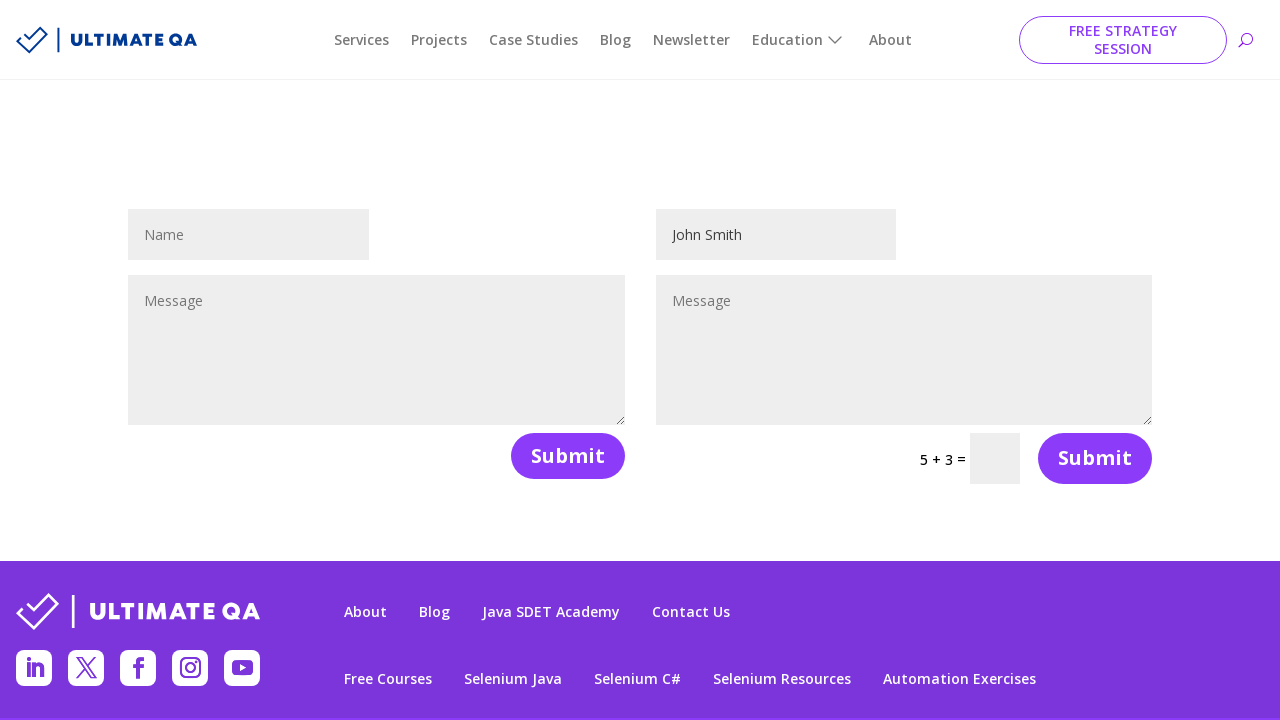

Filled message field with 'Hello, I'm John Smith!' on #et_pb_contact_message_1
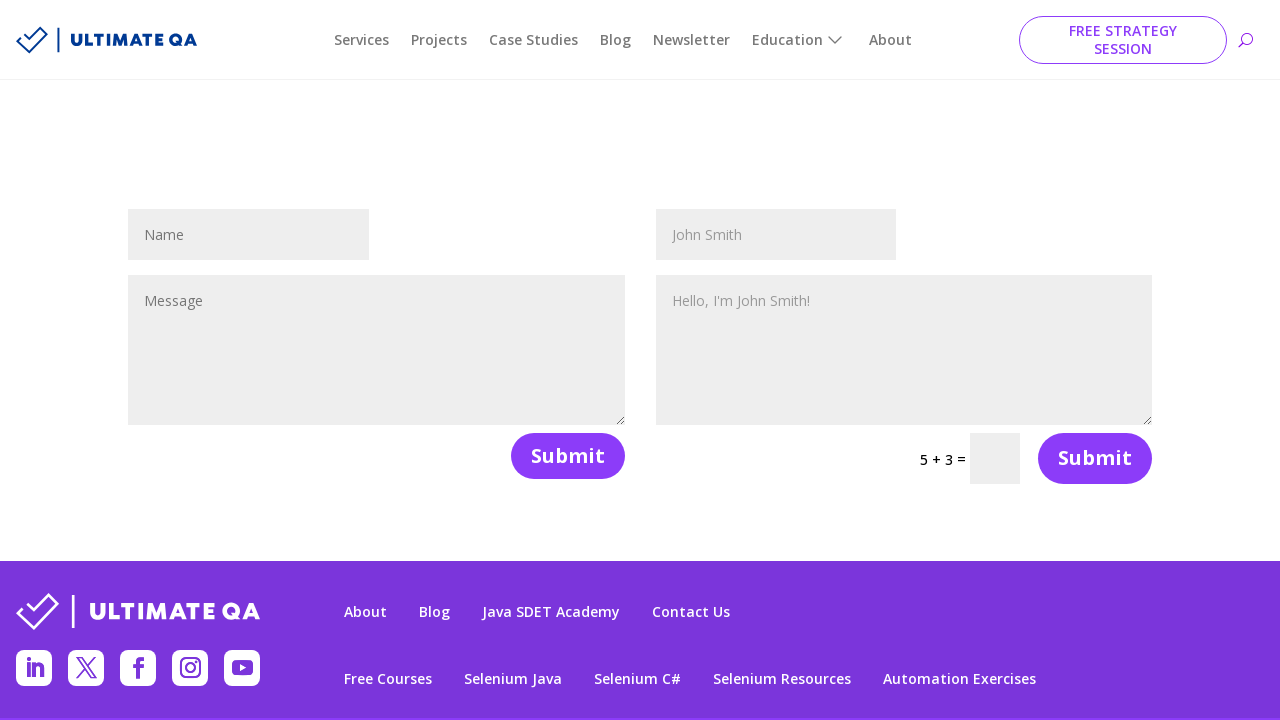

Captcha field is visible
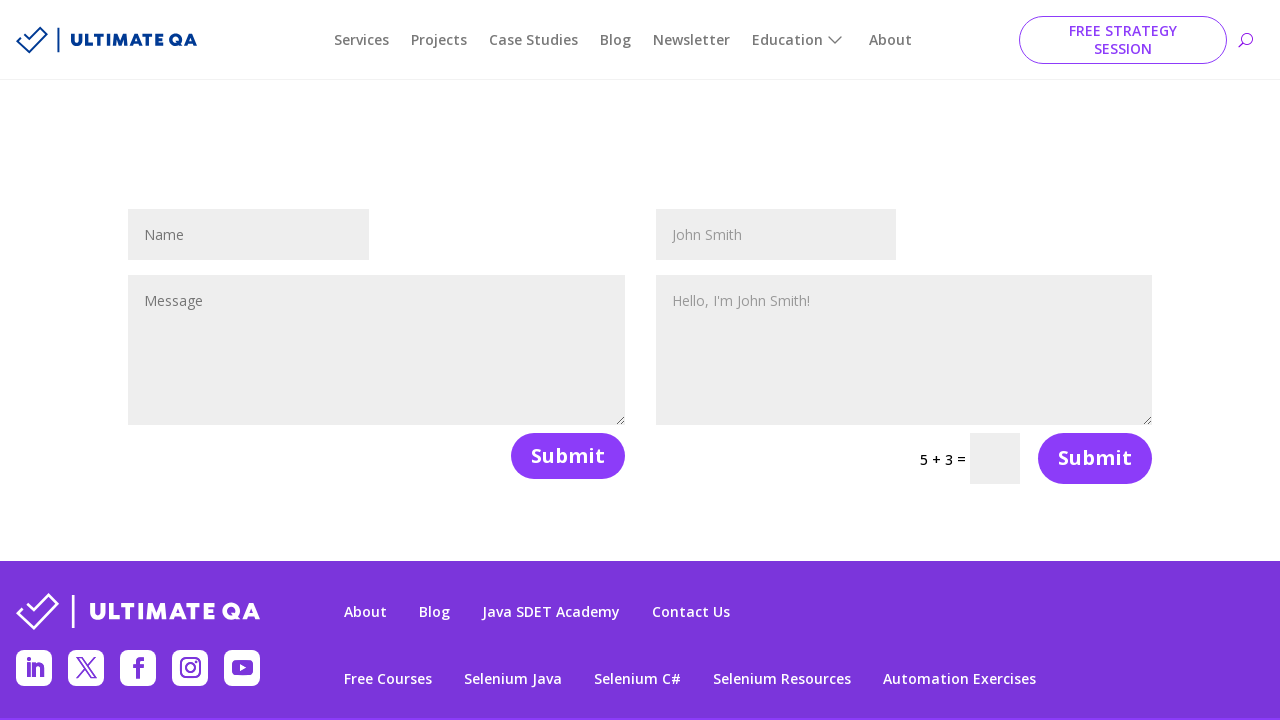

Retrieved captcha digits: 5 and 3
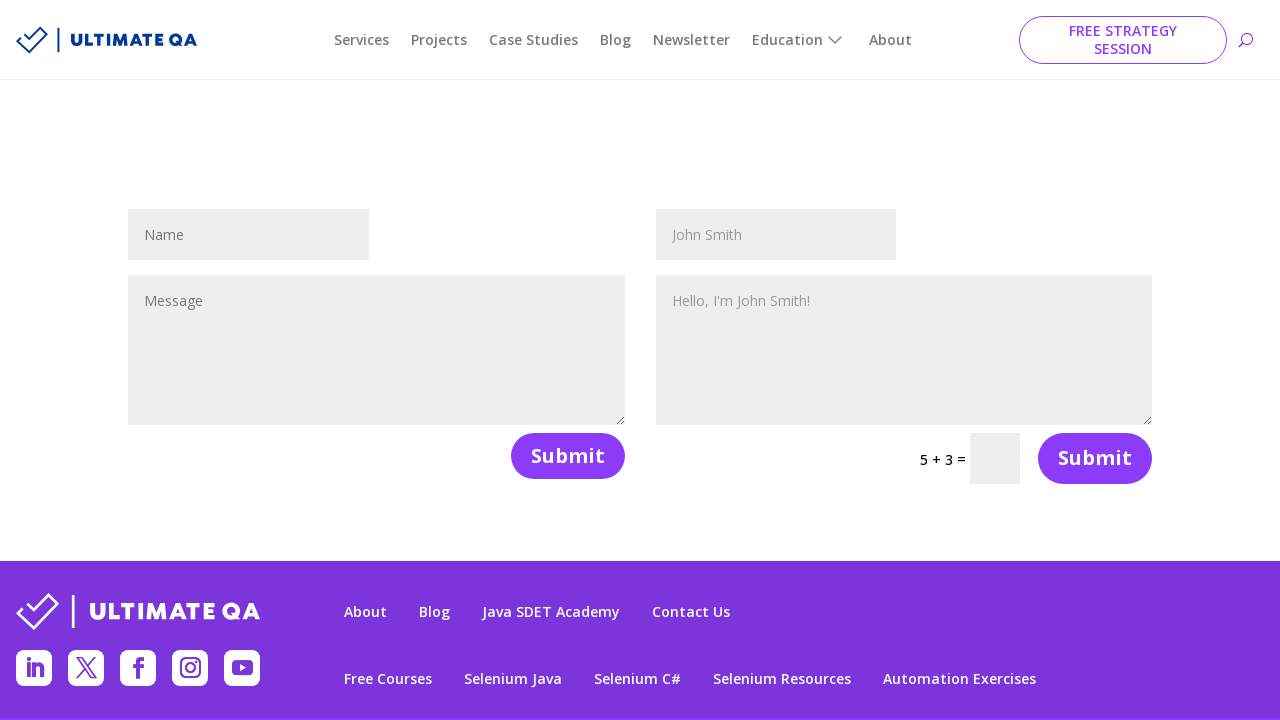

Filled captcha field with sum: 8 on .et_pb_contact_captcha
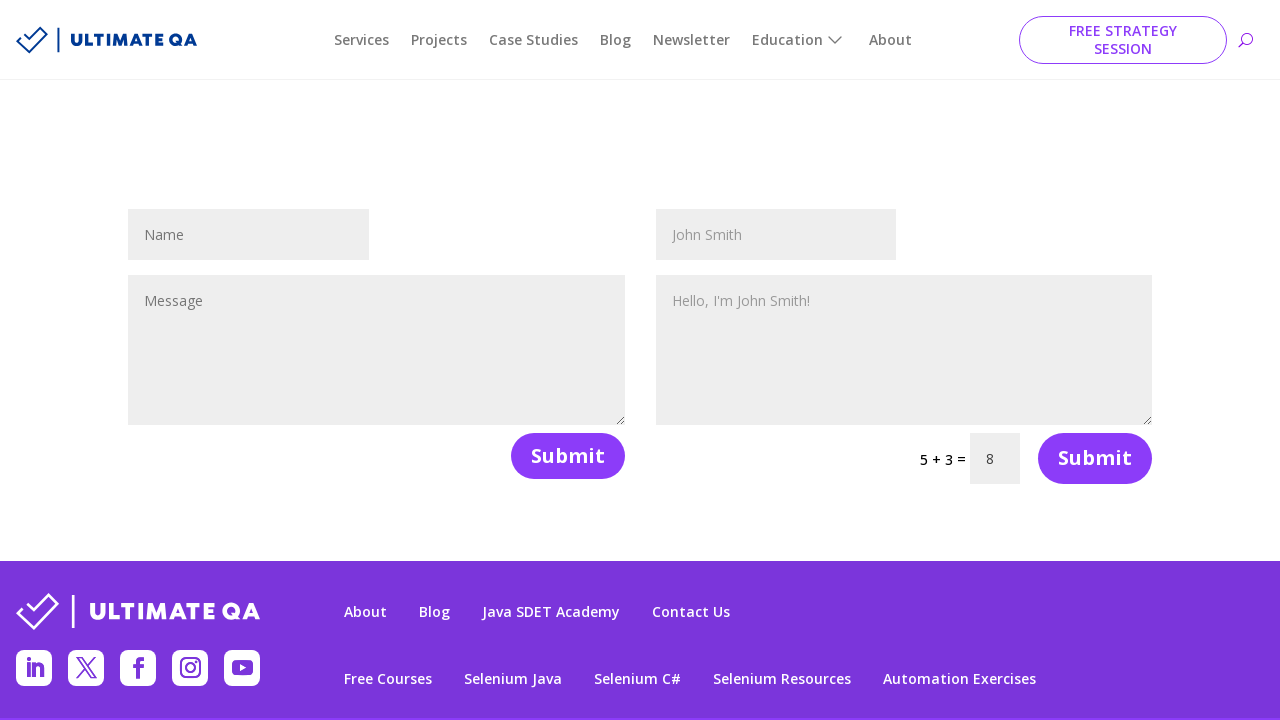

Submit button is visible and ready to click
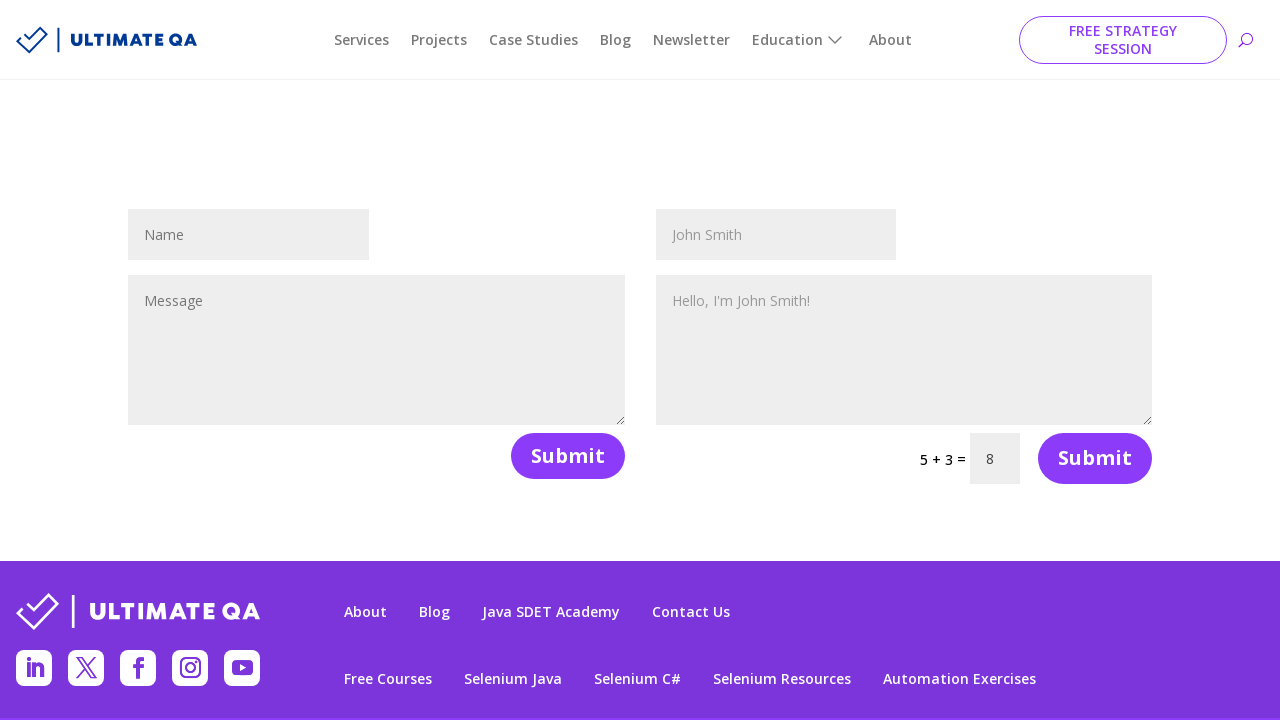

Clicked submit button to submit the form at (1095, 458) on #et_pb_contact_form_1 .et_pb_button
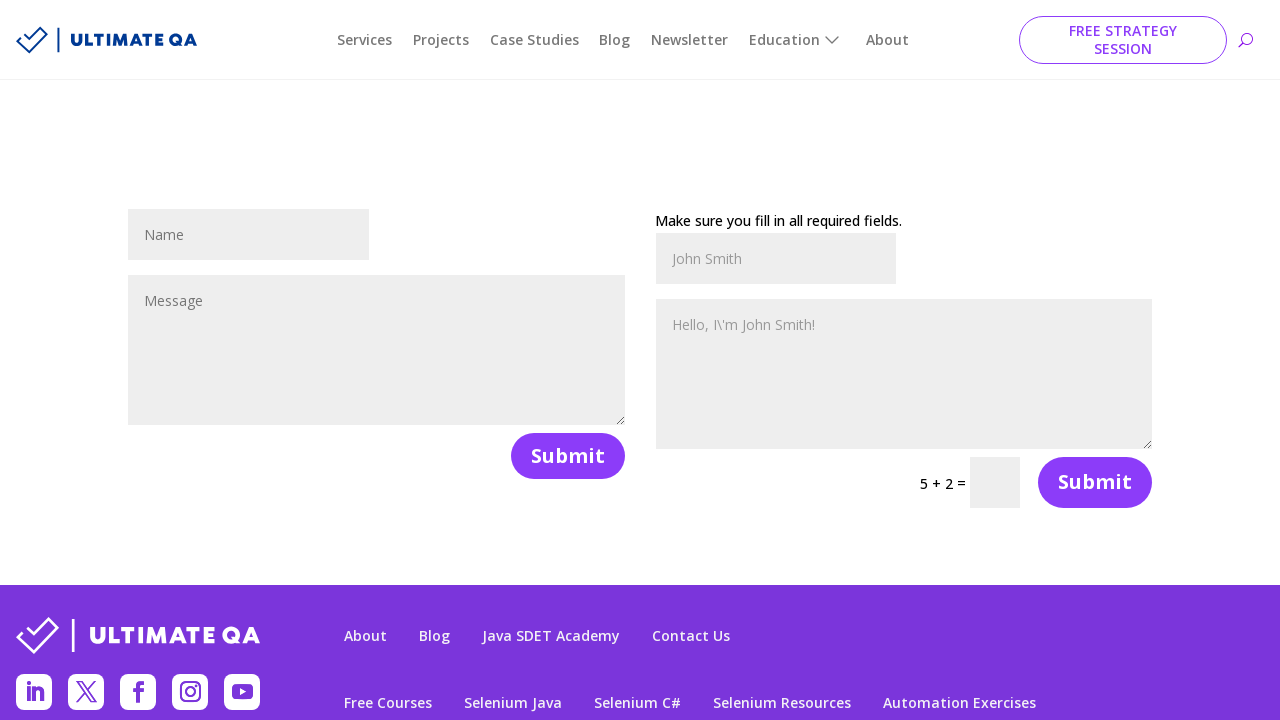

Form submitted successfully and success message is displayed
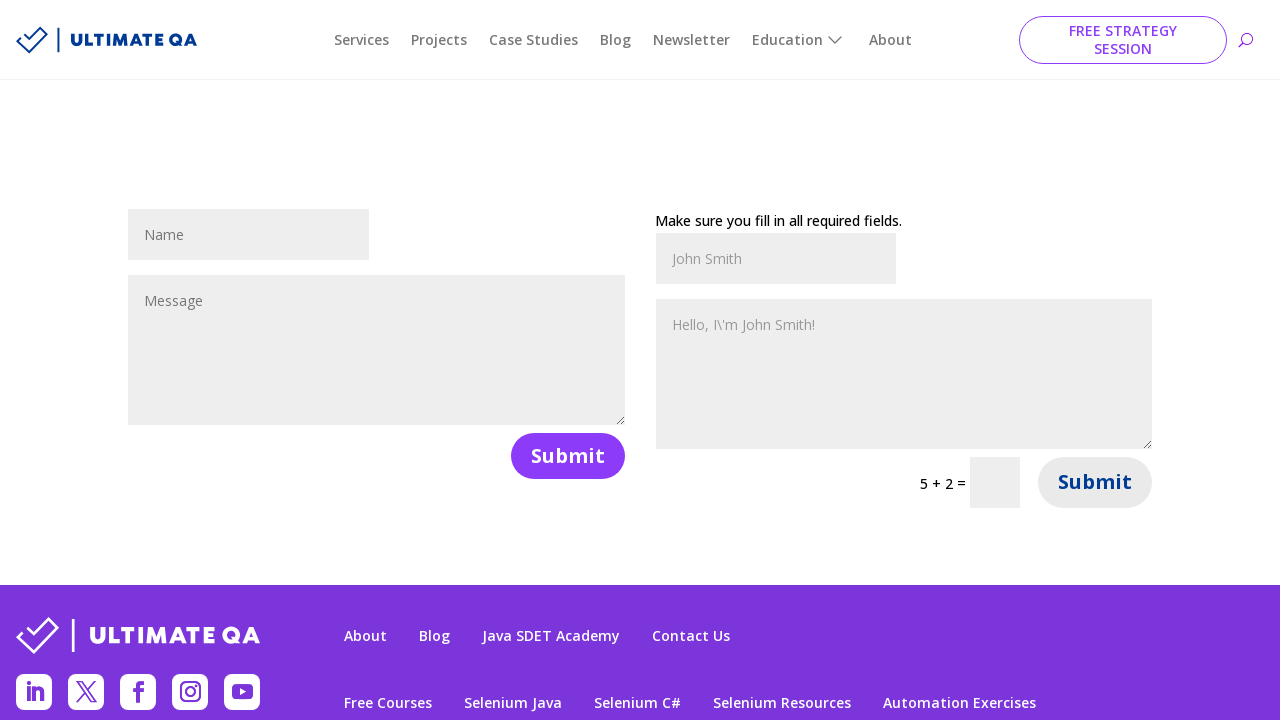

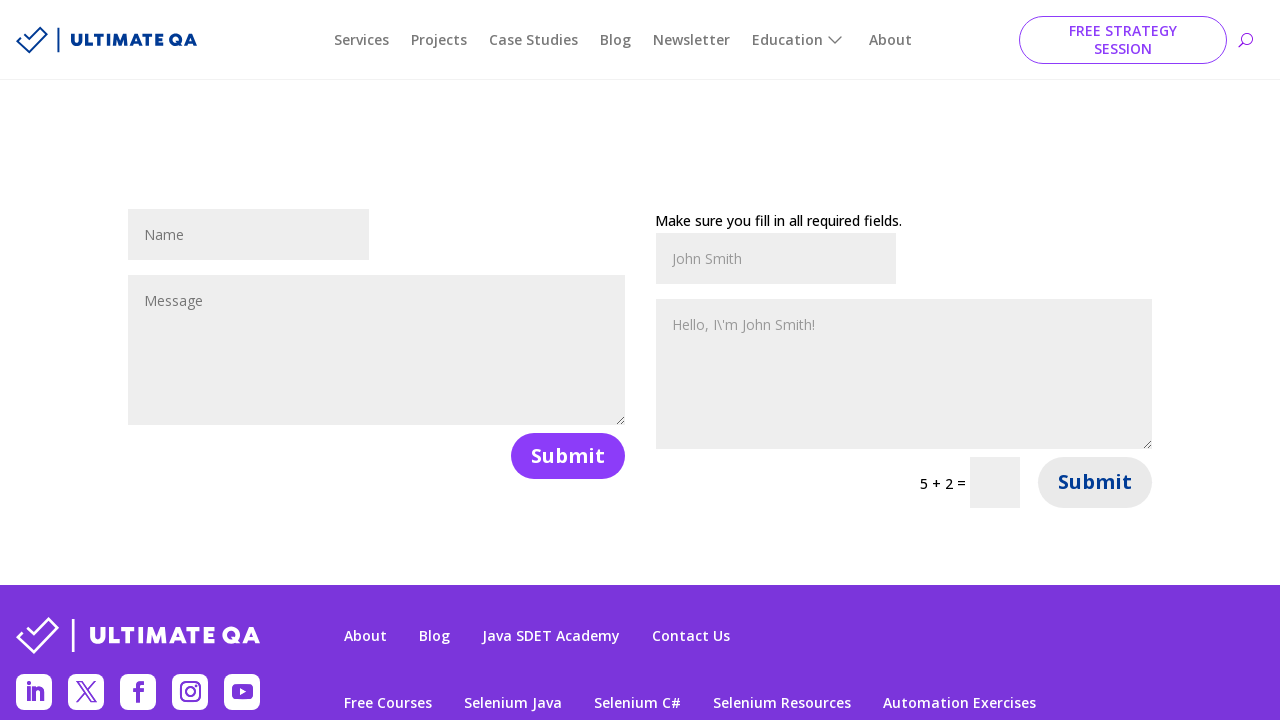